Tests that the todo counter updates correctly as items are added

Starting URL: https://demo.playwright.dev/todomvc

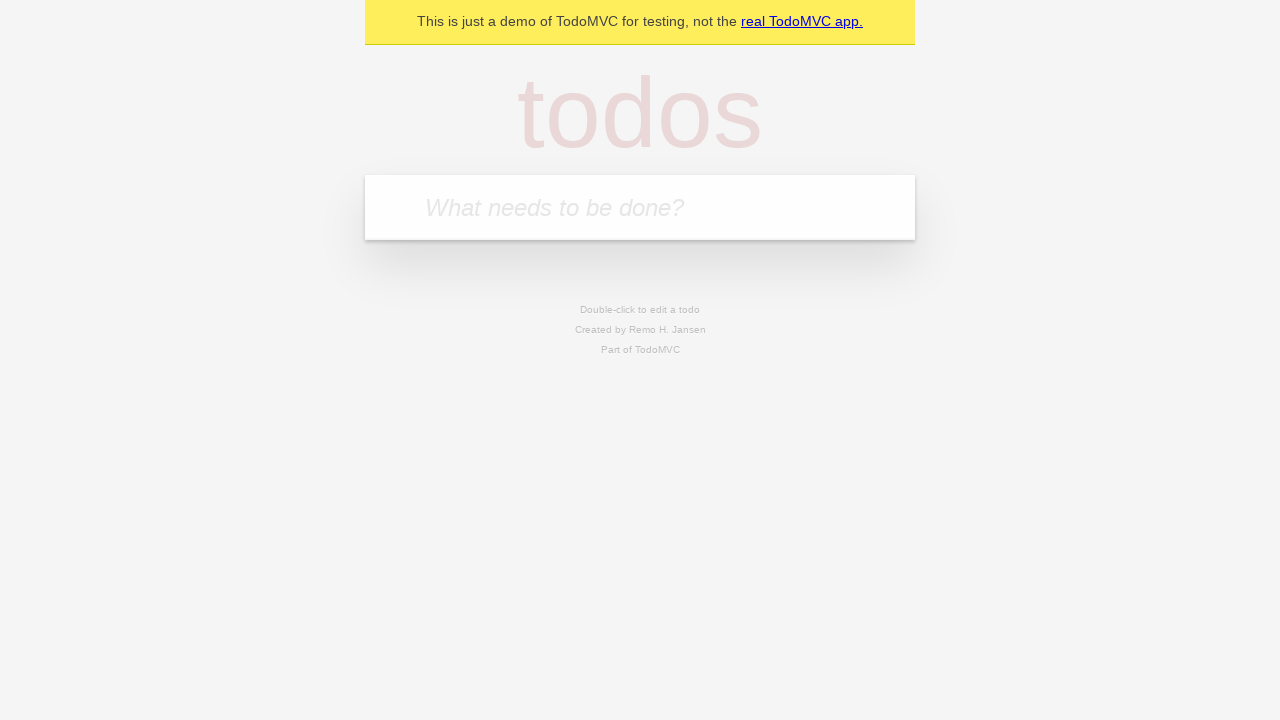

Filled todo input with 'buy some cheese' on internal:attr=[placeholder="What needs to be done?"i]
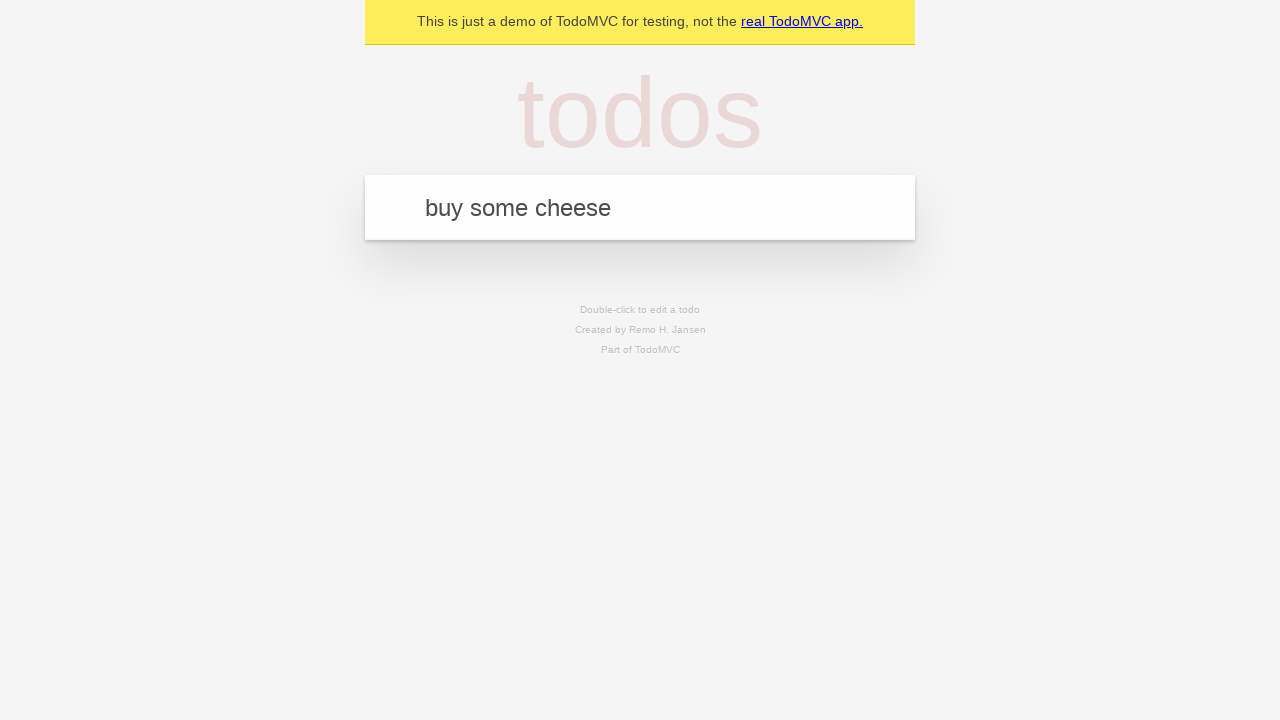

Pressed Enter to add first todo item on internal:attr=[placeholder="What needs to be done?"i]
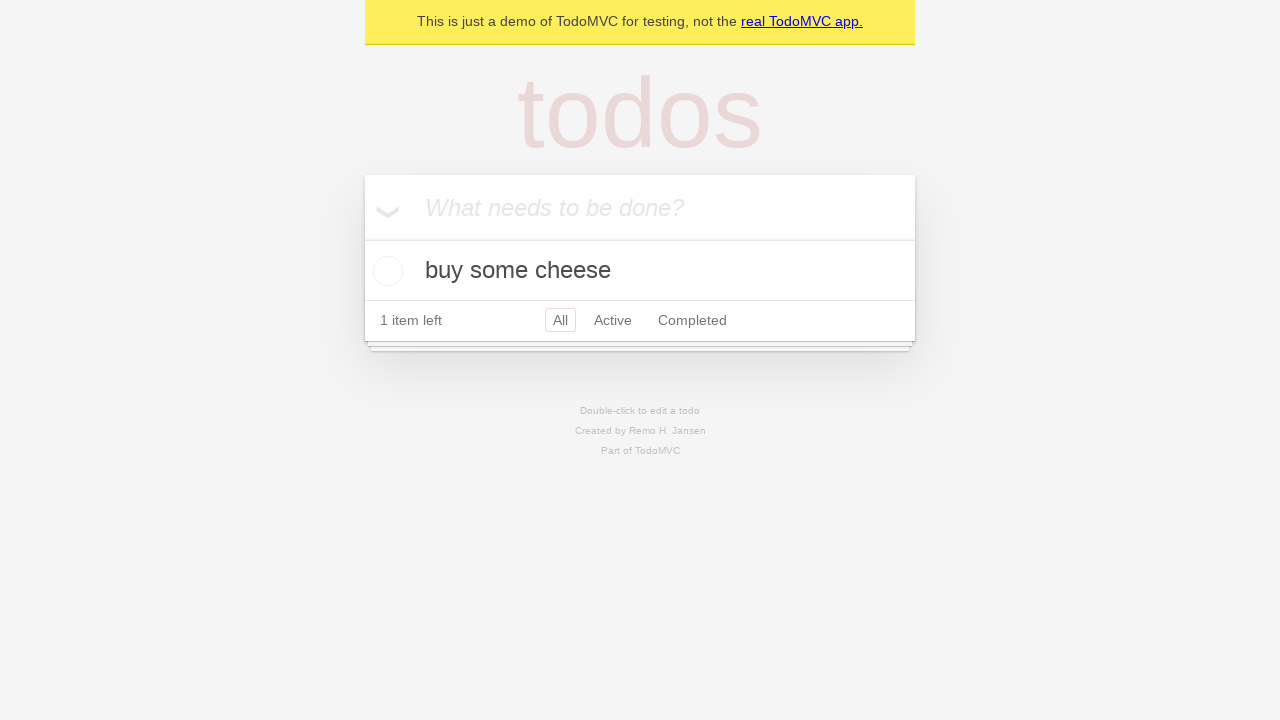

Todo counter element appeared after adding first item
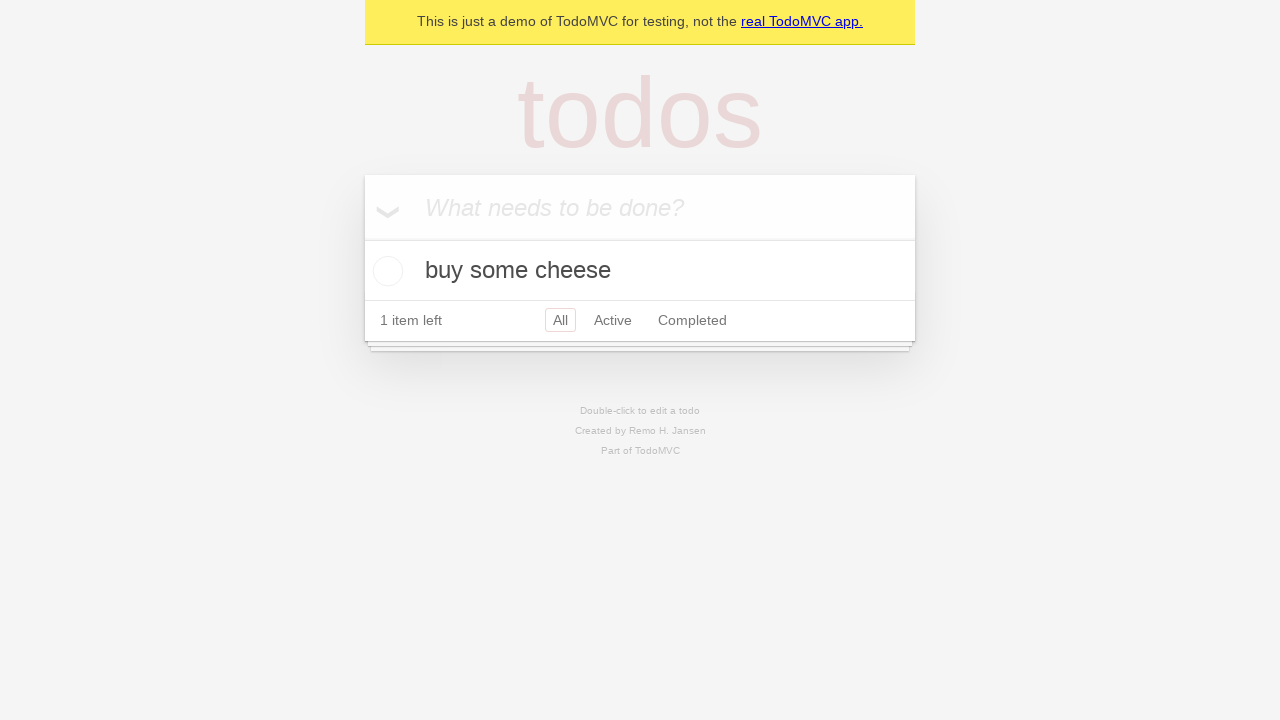

Filled todo input with 'feed the cat' on internal:attr=[placeholder="What needs to be done?"i]
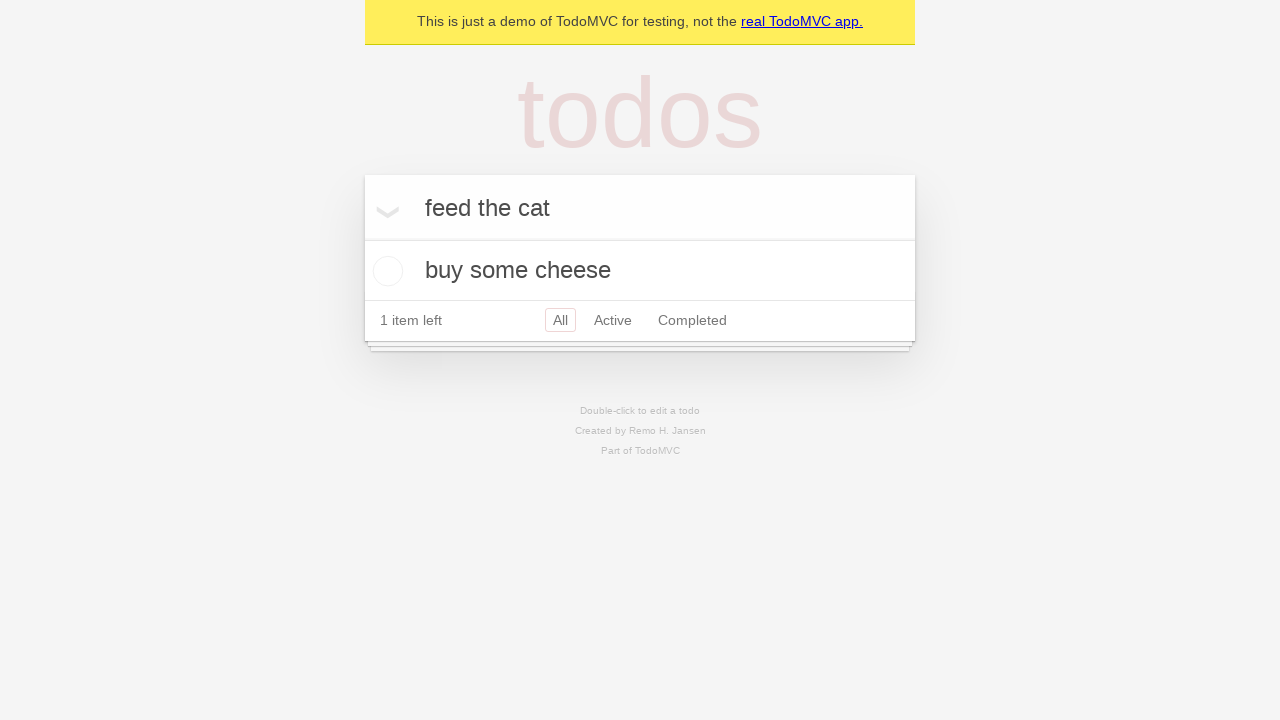

Pressed Enter to add second todo item on internal:attr=[placeholder="What needs to be done?"i]
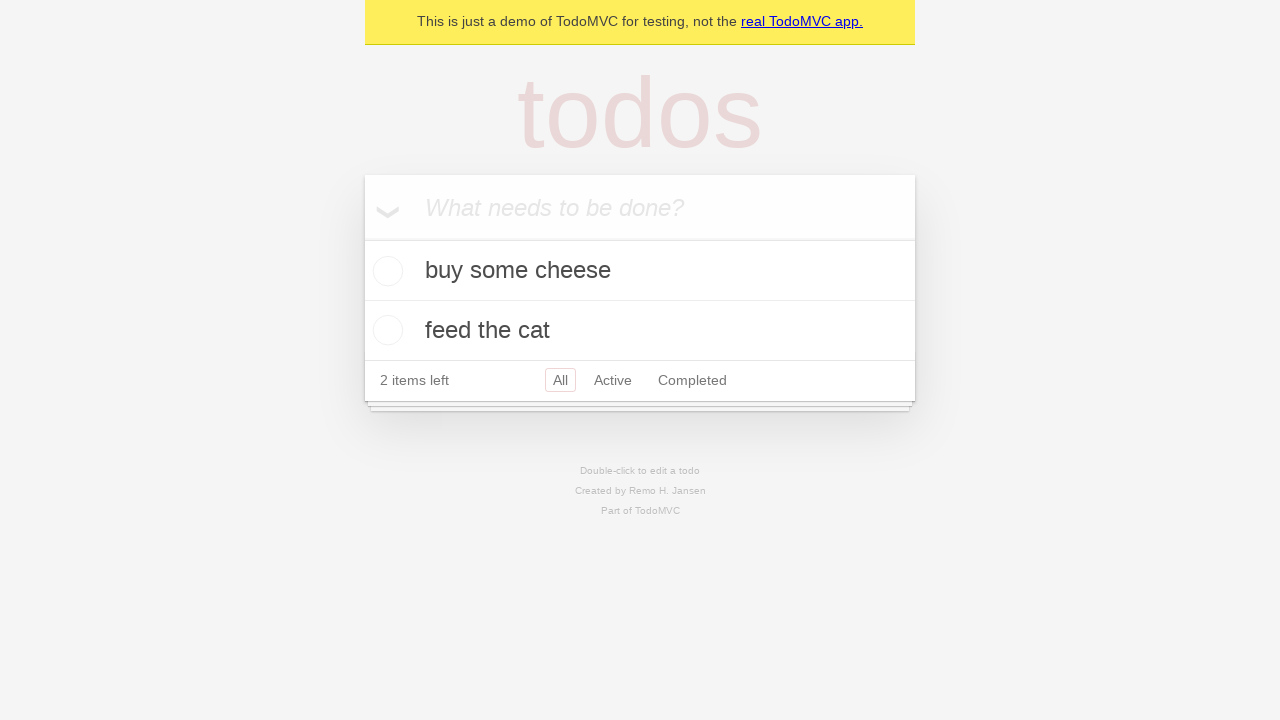

Second todo item appeared, counter should now display 2
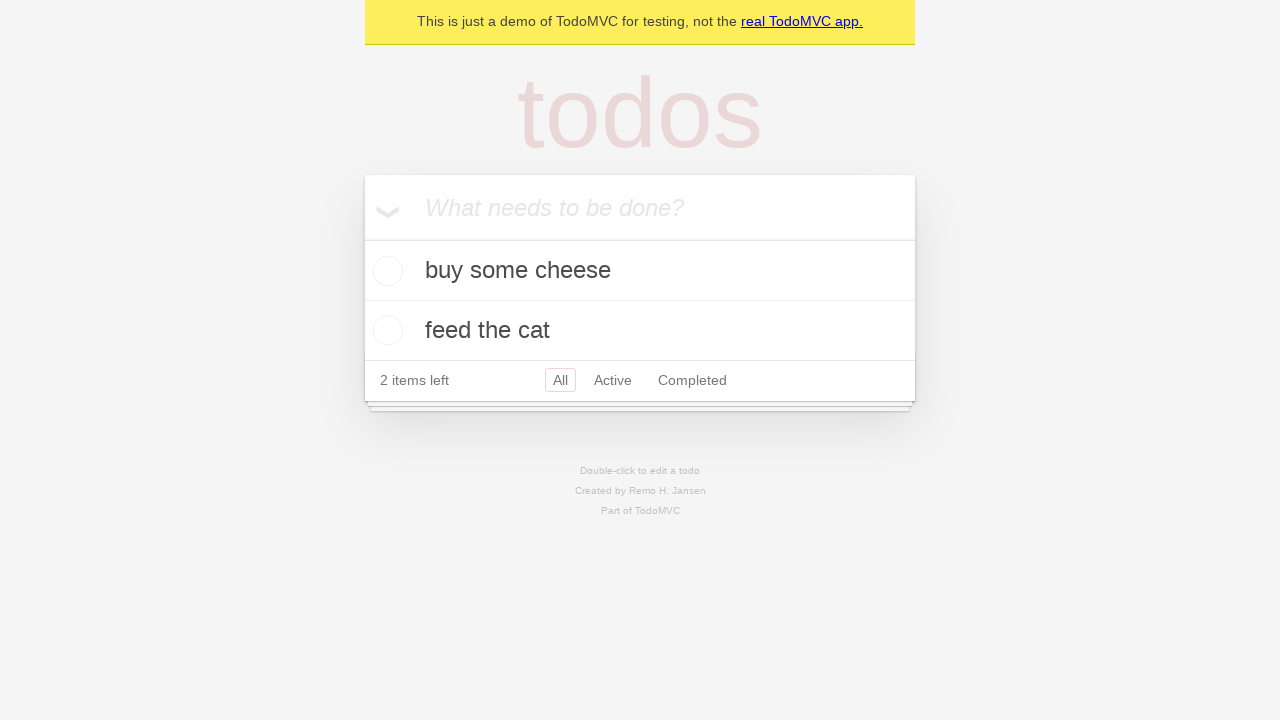

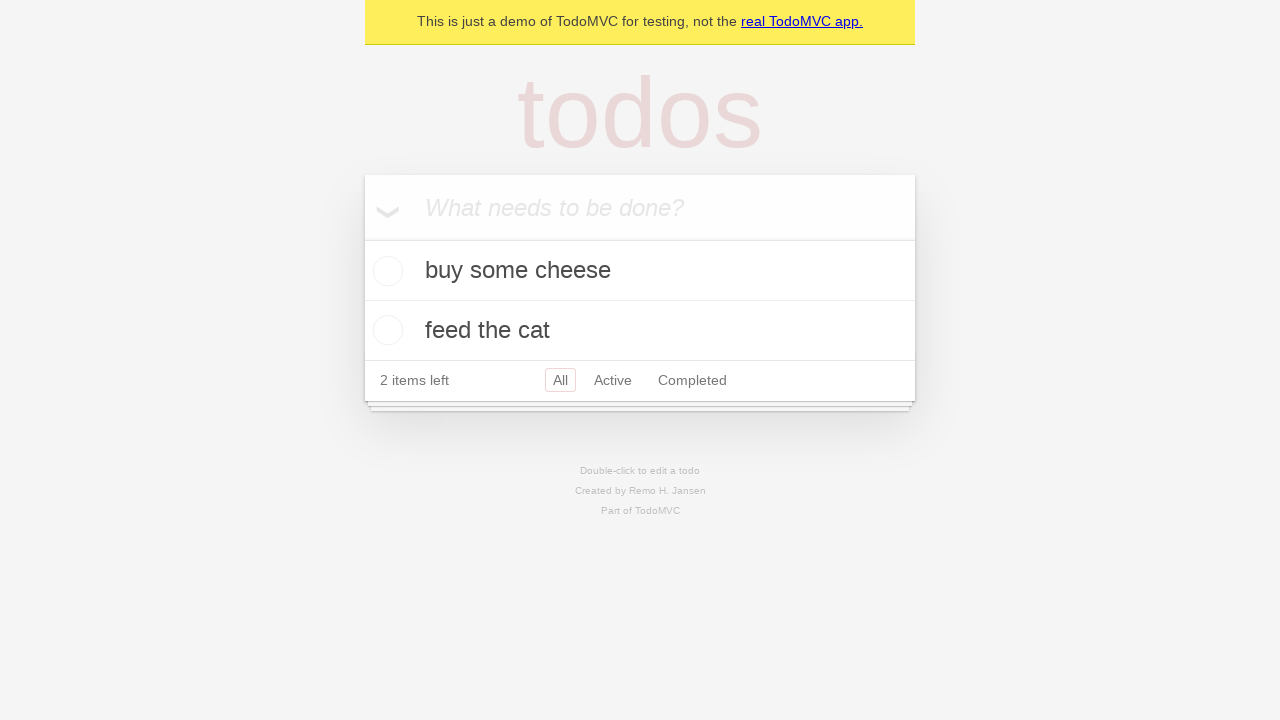